Tests drag and drop functionality by dragging an element from source to target within an iframe

Starting URL: https://jqueryui.com/droppable/

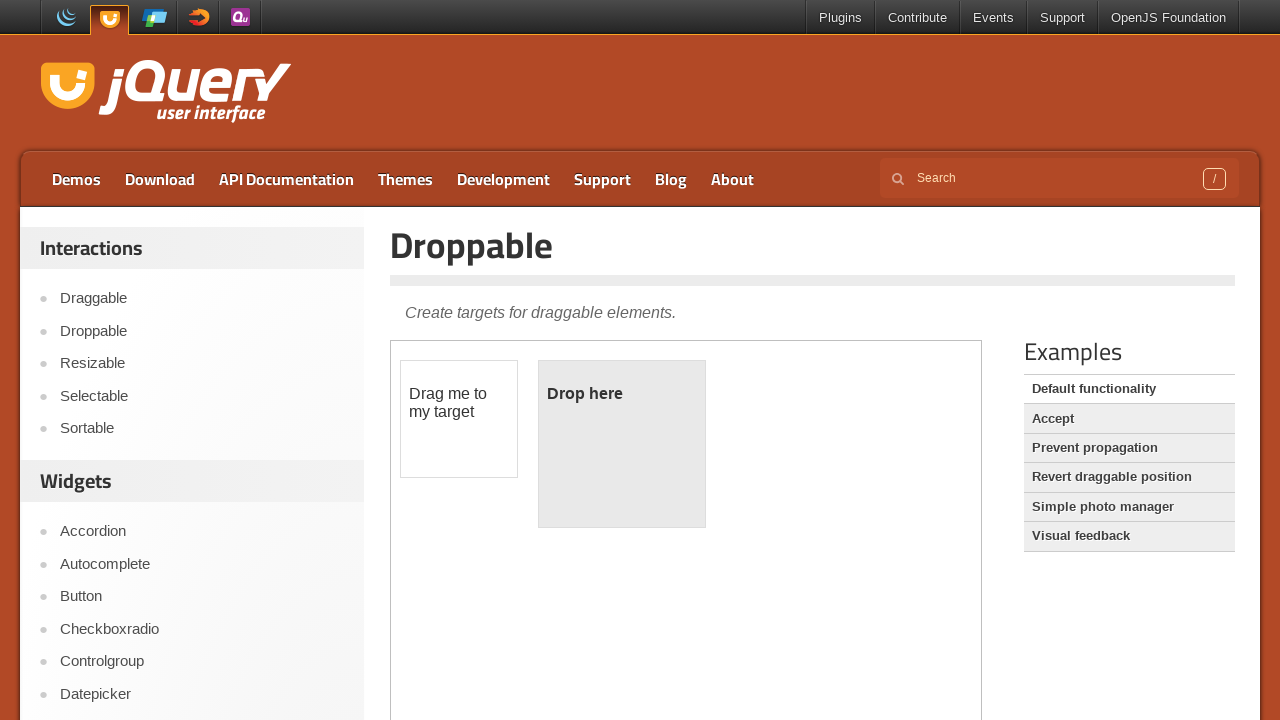

Located the demo frame for drag and drop test
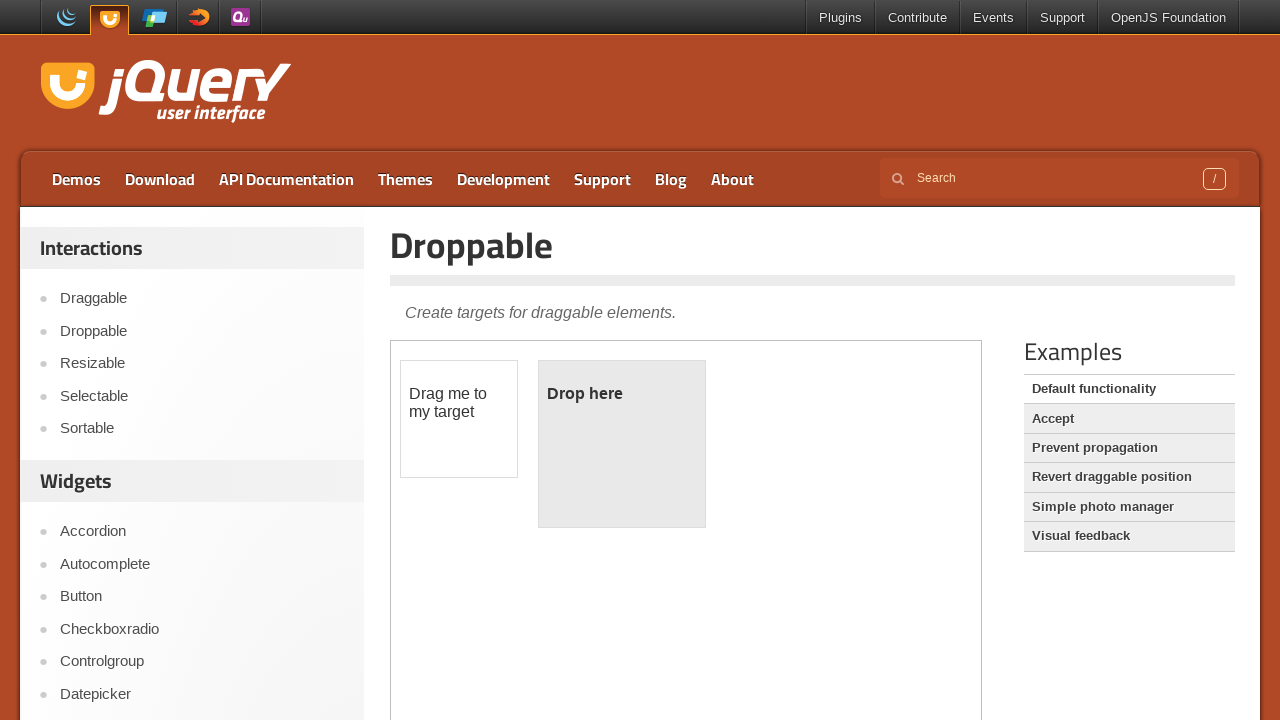

Located the draggable element within the frame
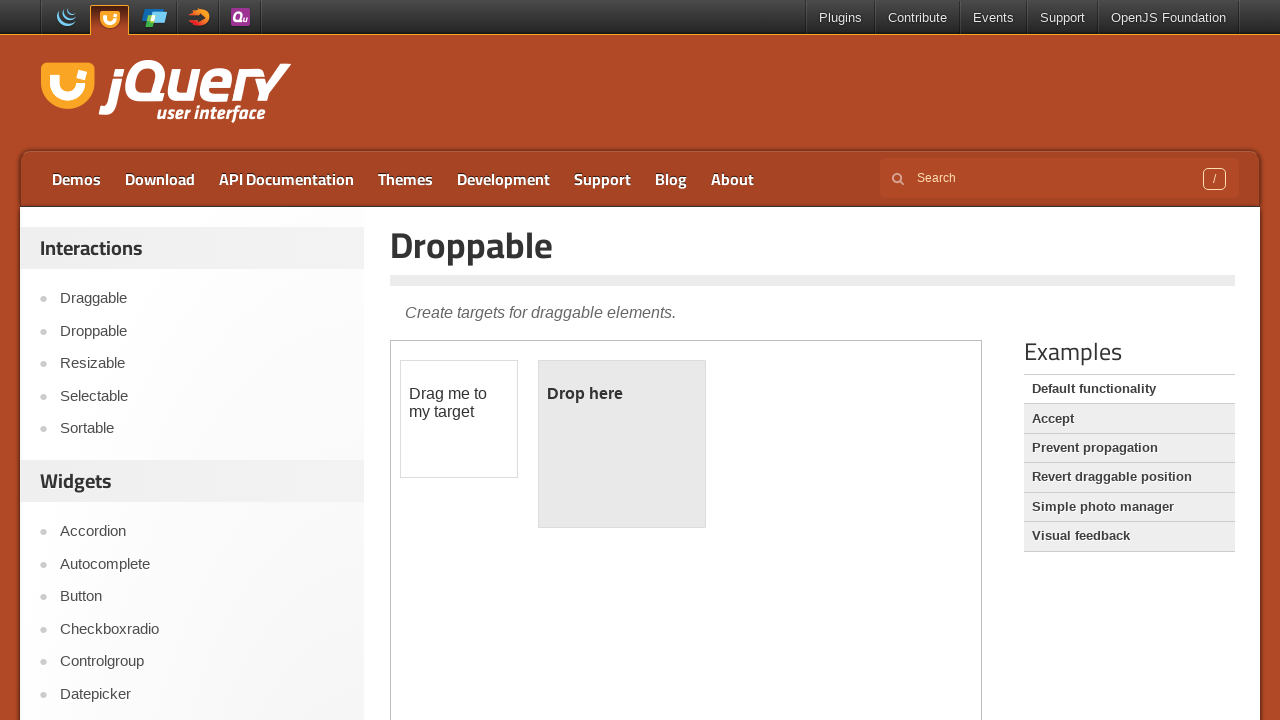

Located the droppable target element within the frame
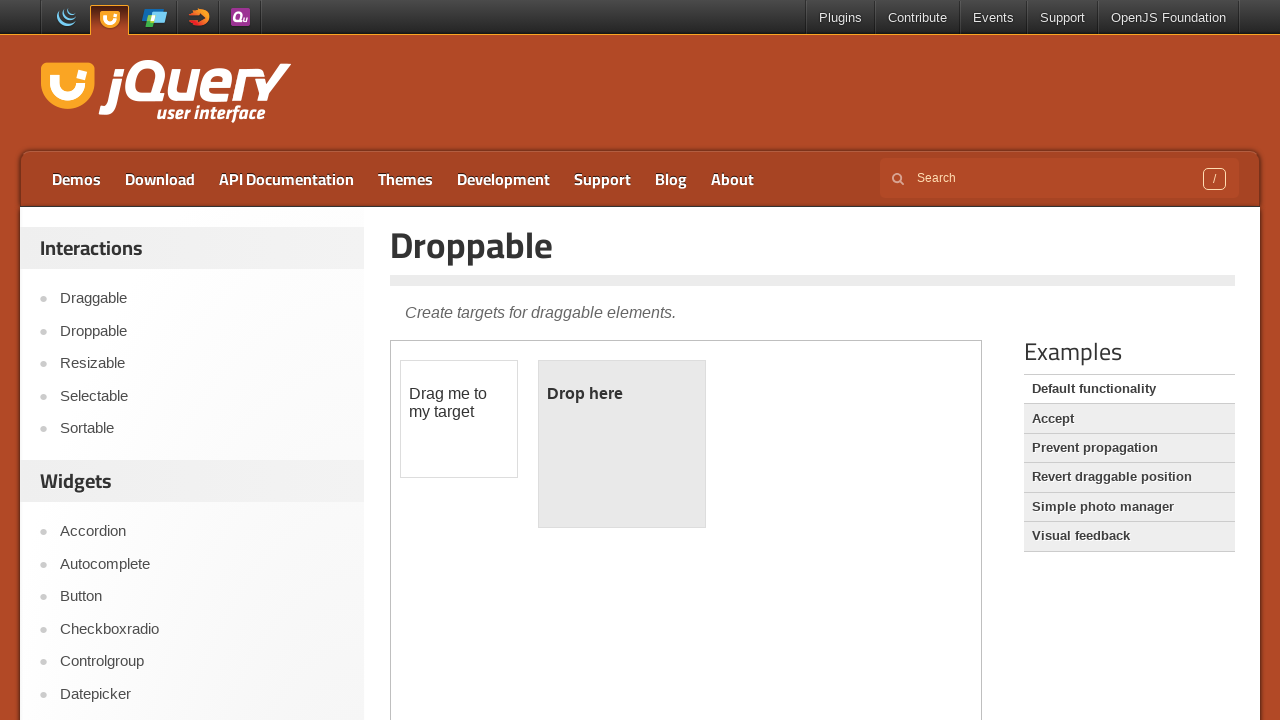

Dragged the draggable element to the droppable target at (622, 444)
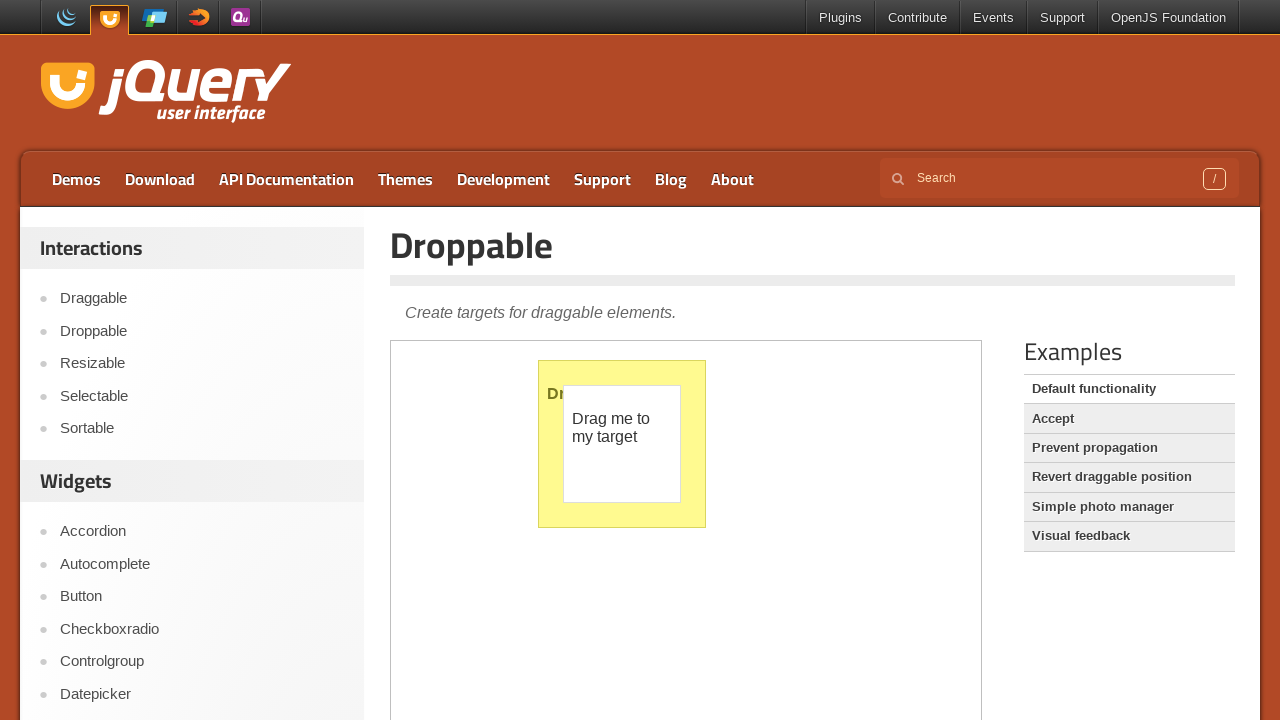

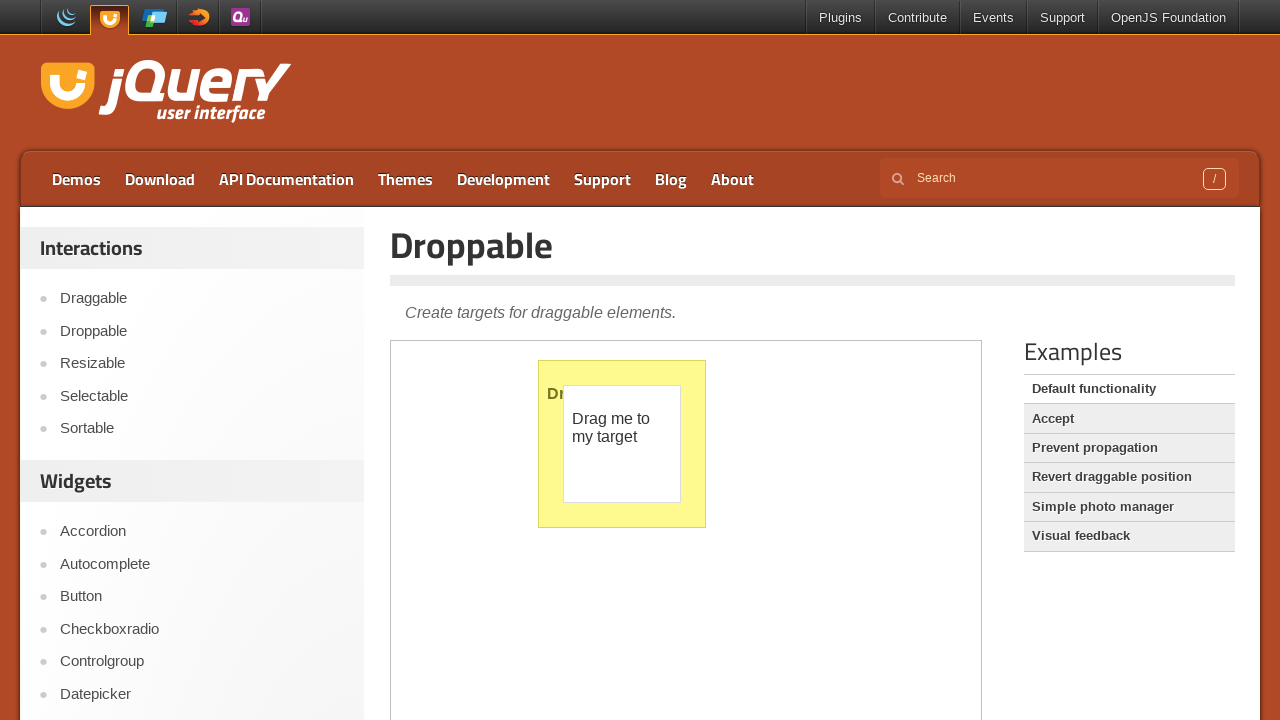